Tests selection behavior of radio buttons and checkboxes by clicking them and verifying their selected state, including toggling a checkbox off.

Starting URL: https://automationfc.github.io/basic-form/index.html

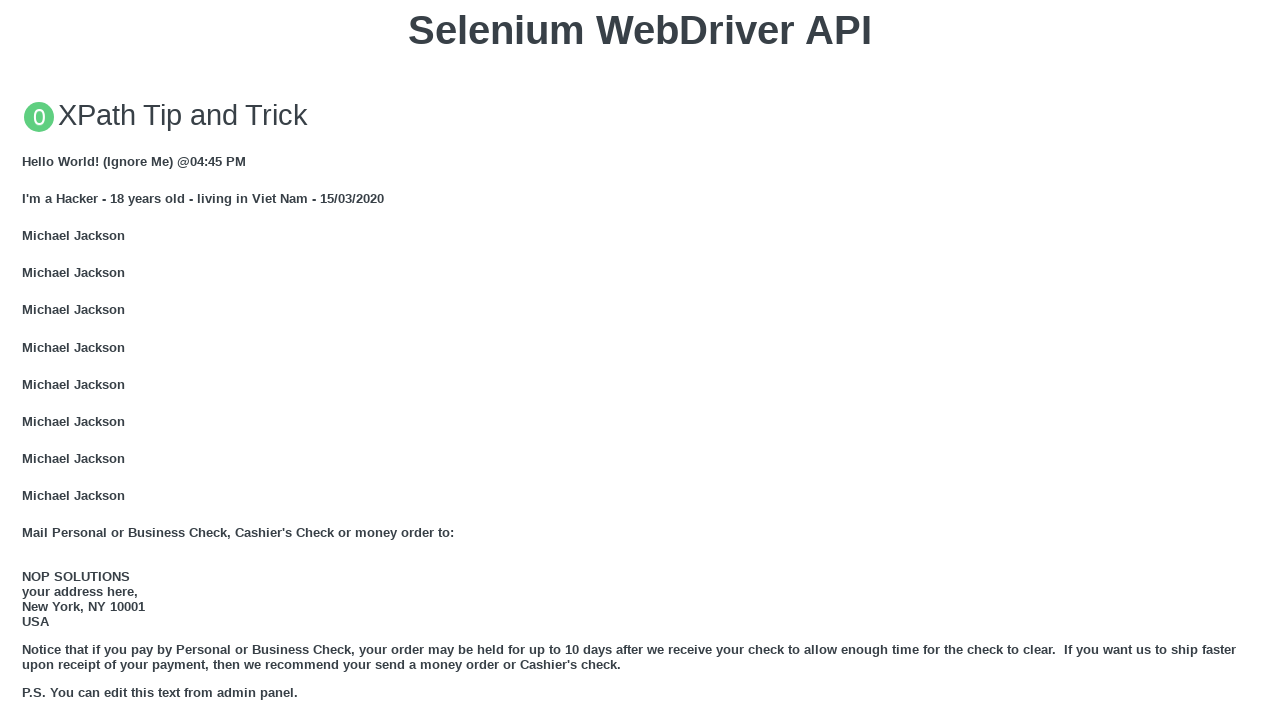

Clicked Under 18 radio button at (28, 360) on input#under_18
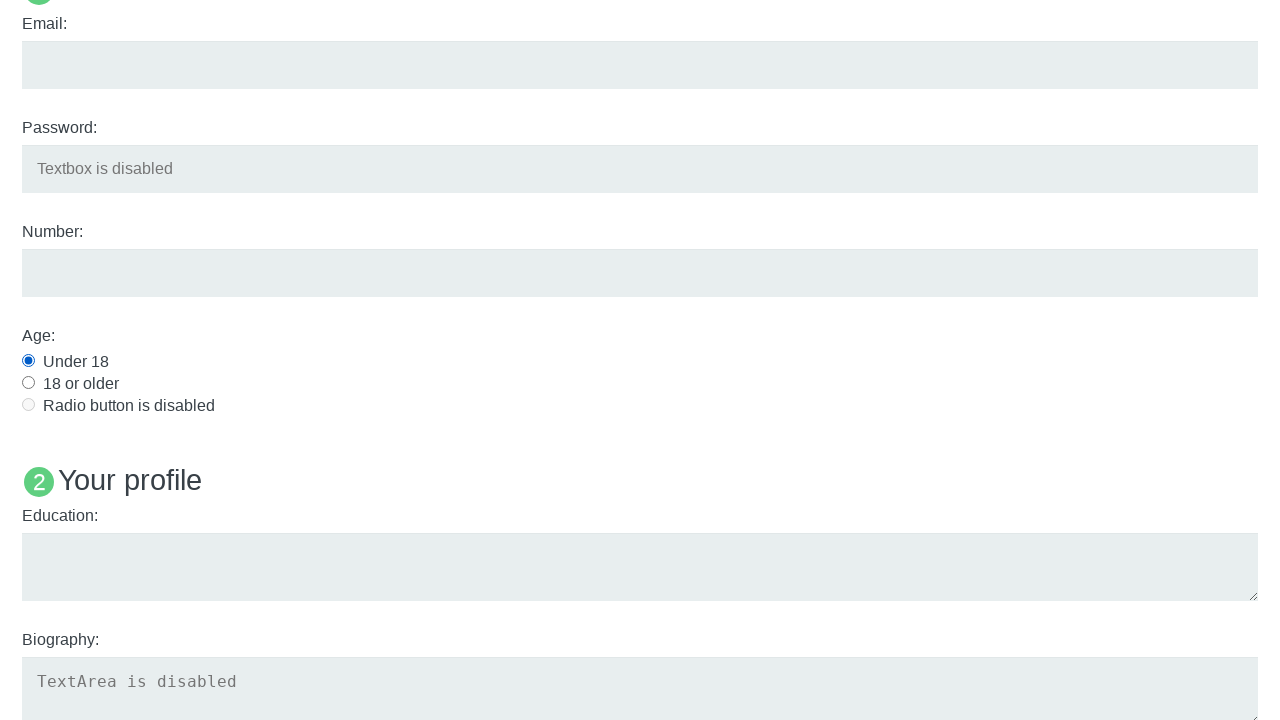

Clicked Java checkbox at (28, 361) on input#java
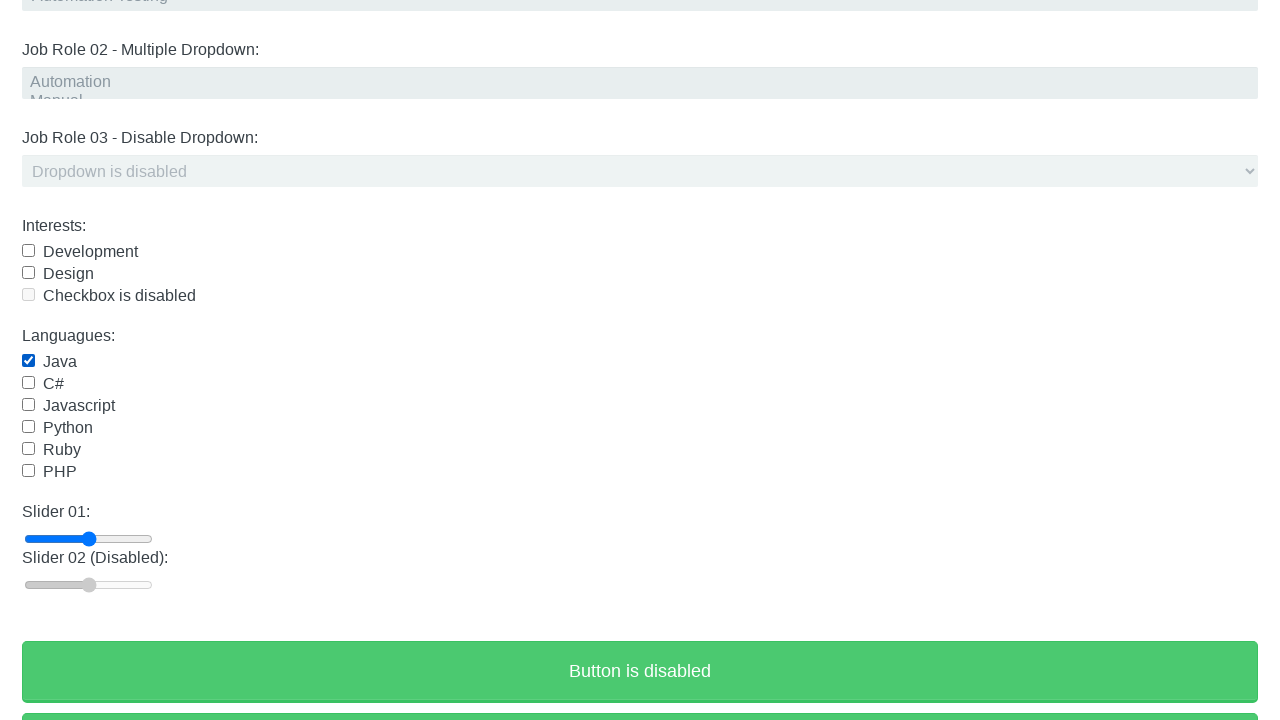

Verified Under 18 radio button is selected
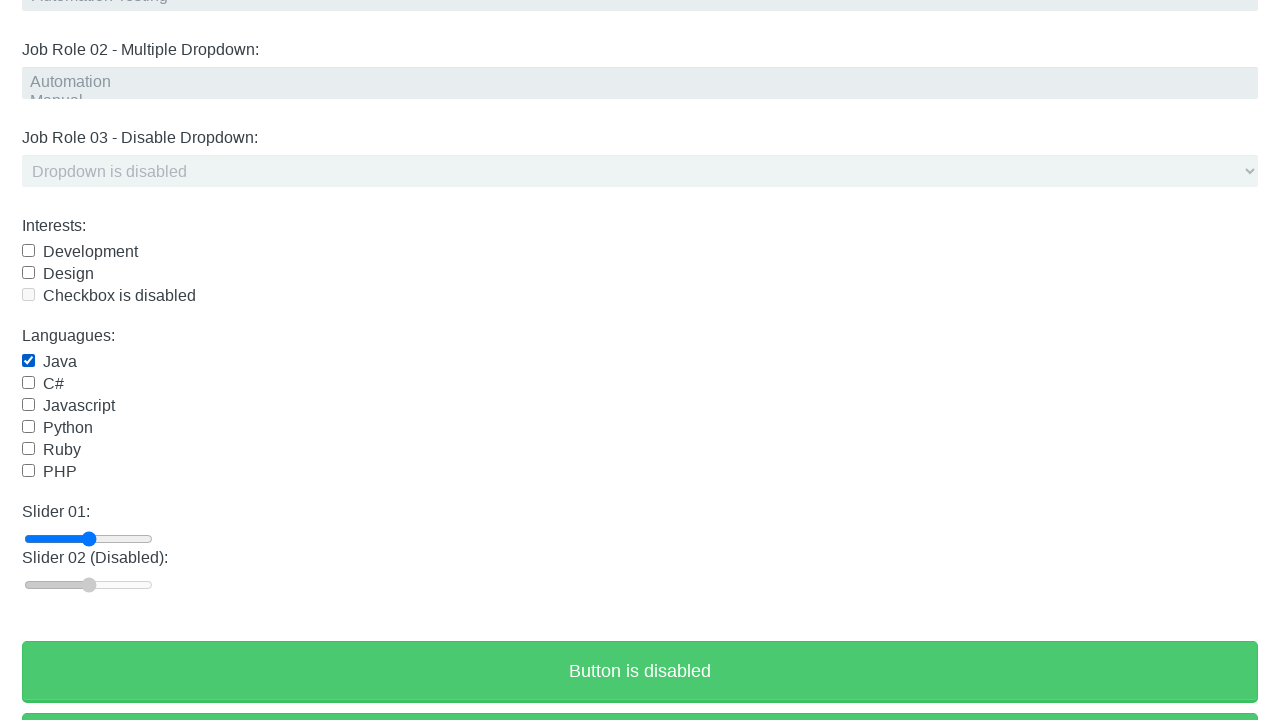

Verified Java checkbox is selected
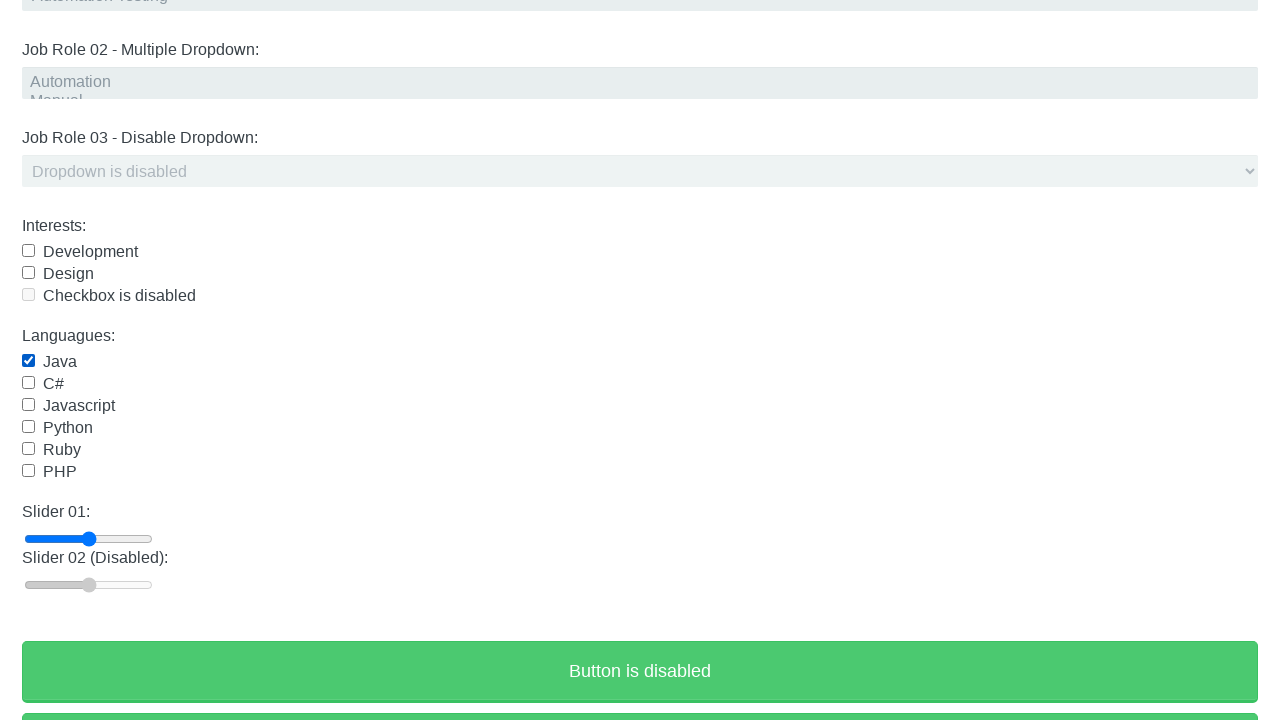

Clicked Java checkbox to deselect it at (28, 361) on input#java
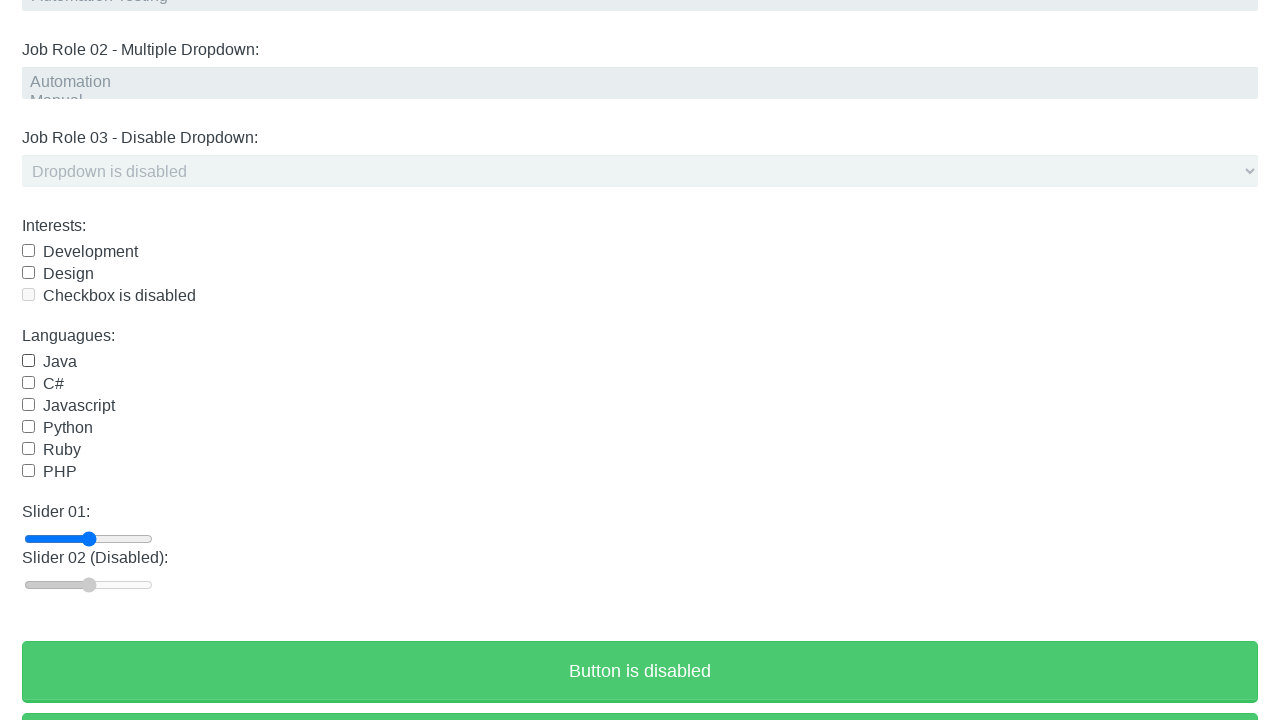

Waited 2 seconds
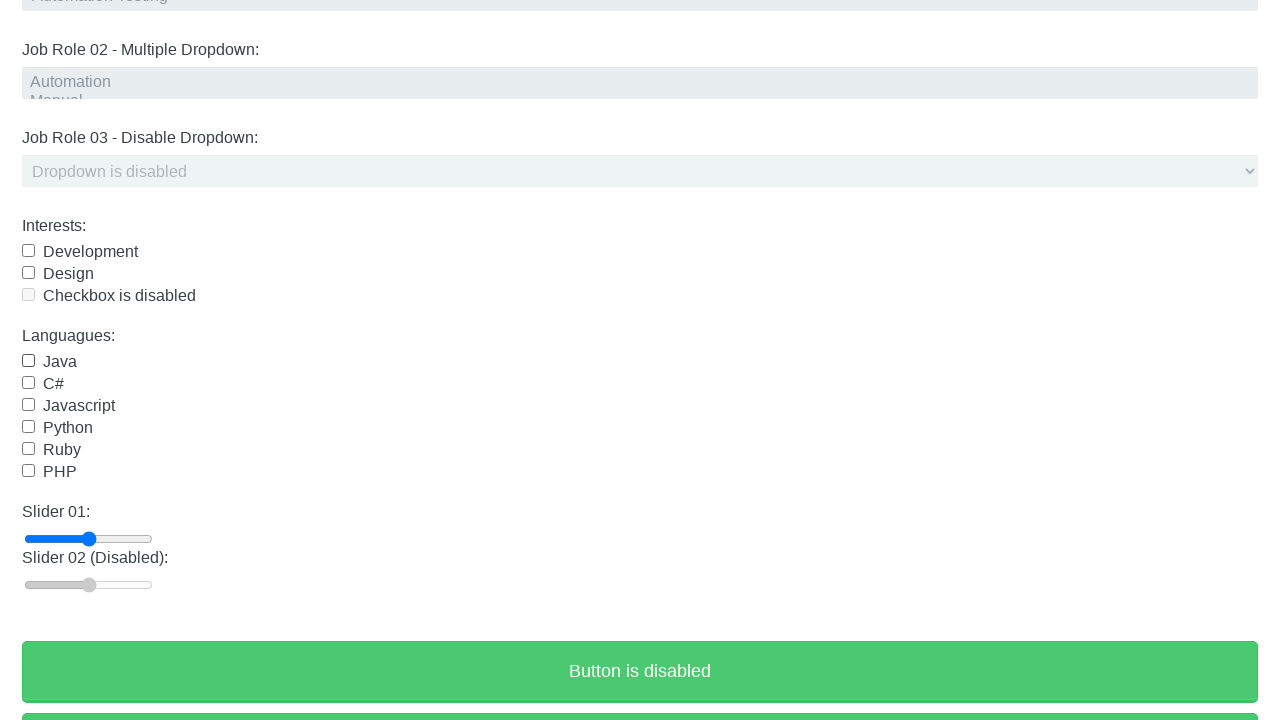

Verified Under 18 radio button is still selected
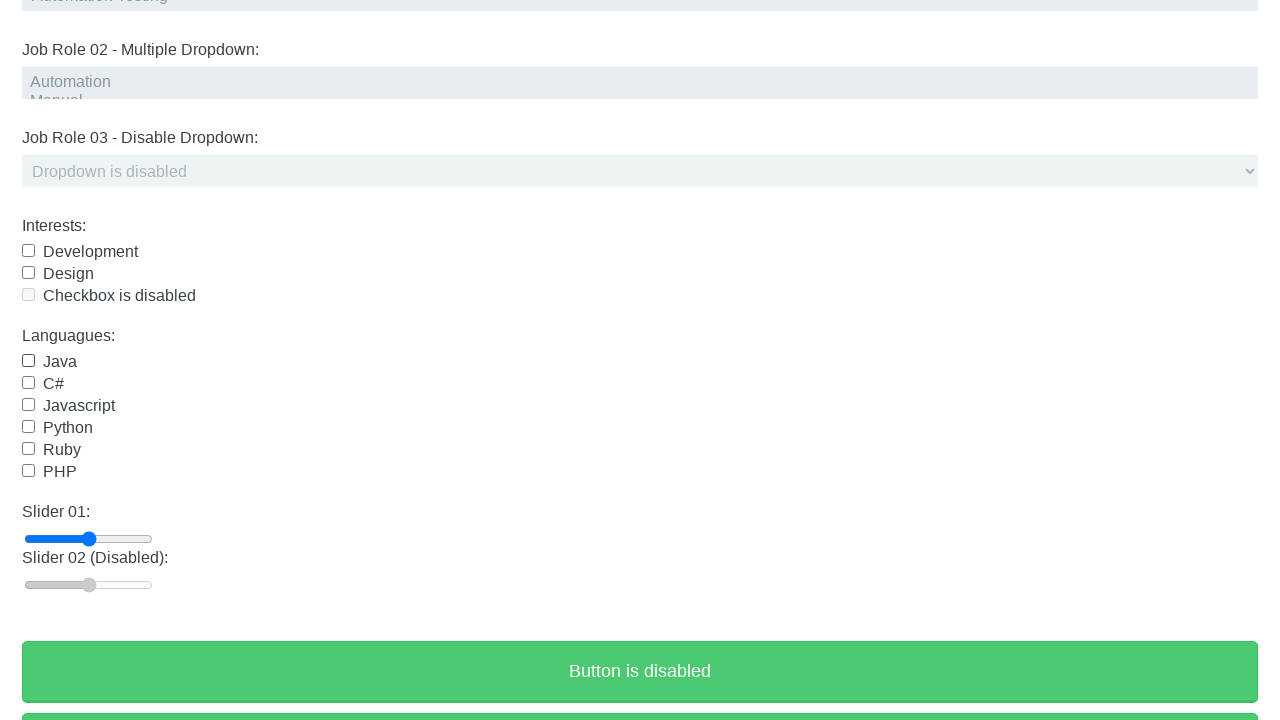

Verified Java checkbox is deselected
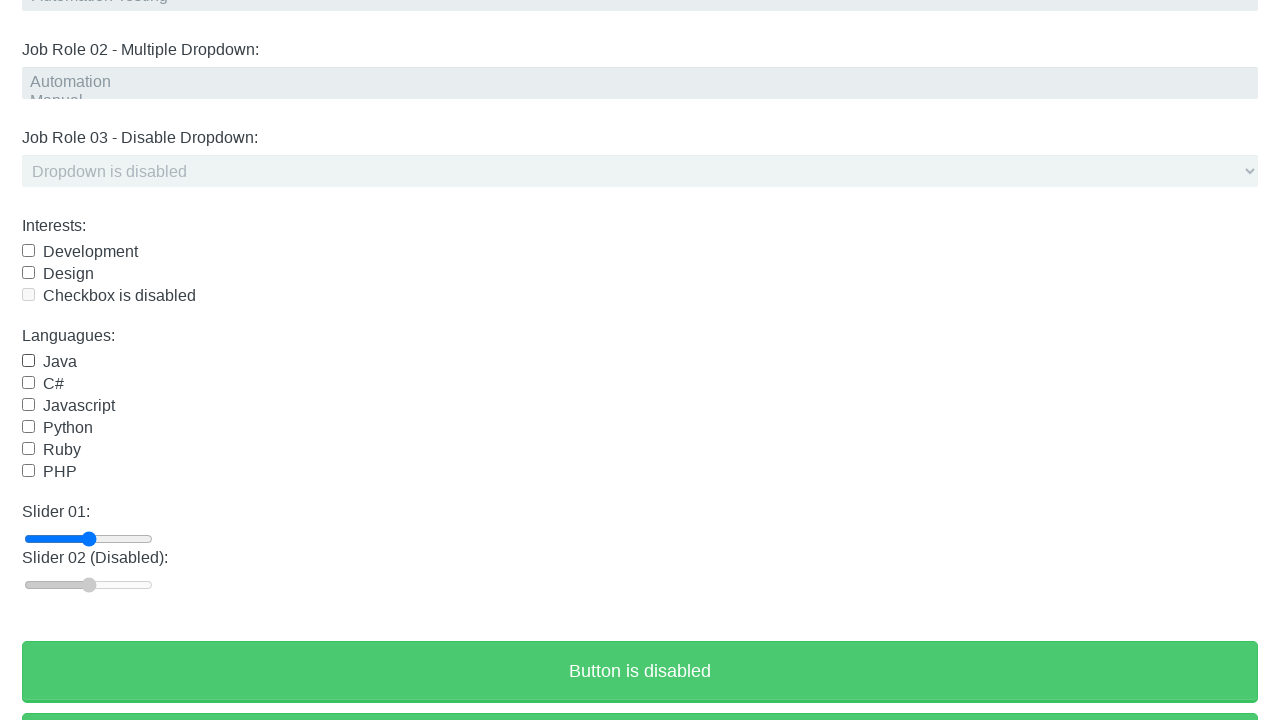

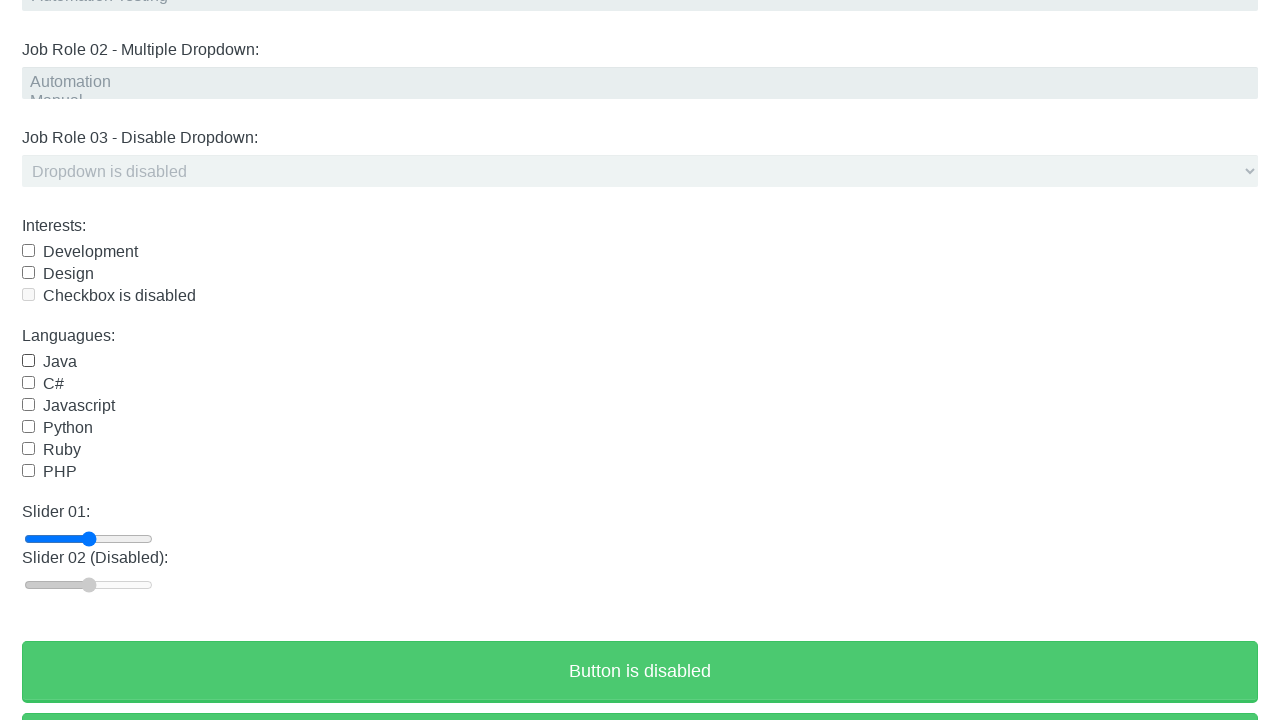